Tests multiplication operation on calculator by entering 423 * 525 and verifying the result

Starting URL: https://www.calculator.net/

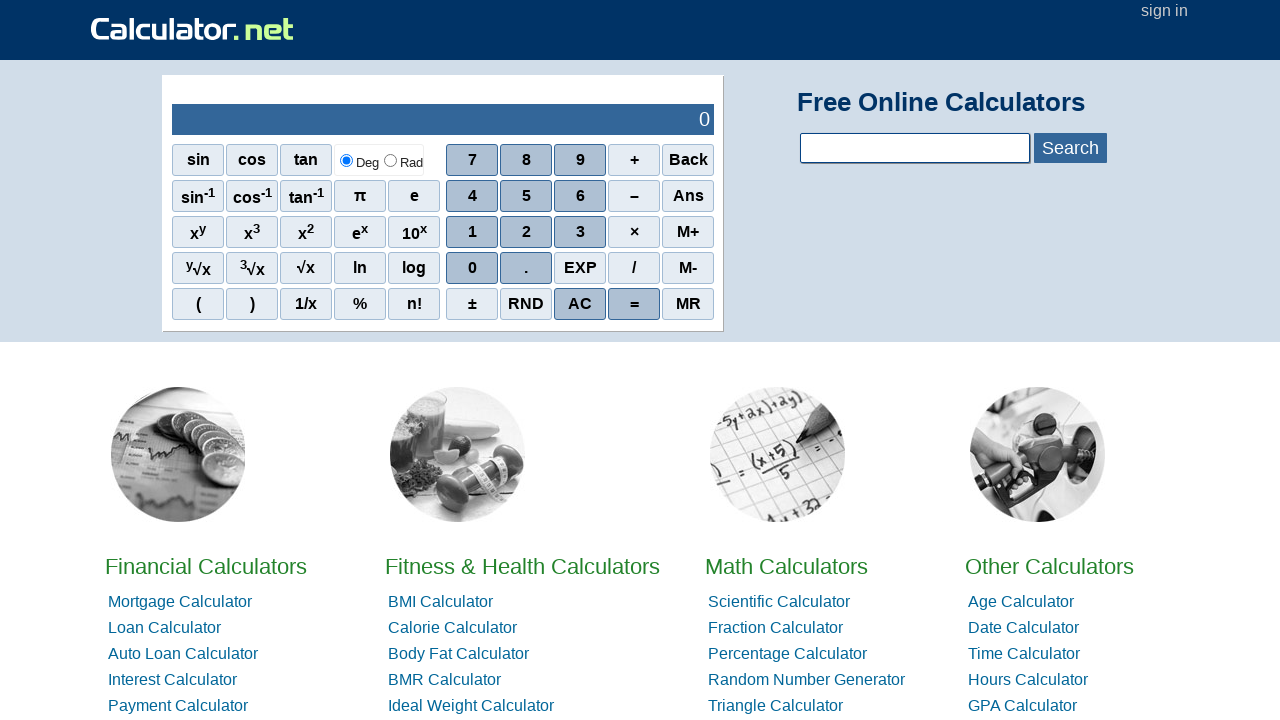

Clicked digit 4 on calculator at (472, 196) on xpath=//*[@id="sciout"]/tbody/tr[2]/td[2]/div/div[2]/span[1]
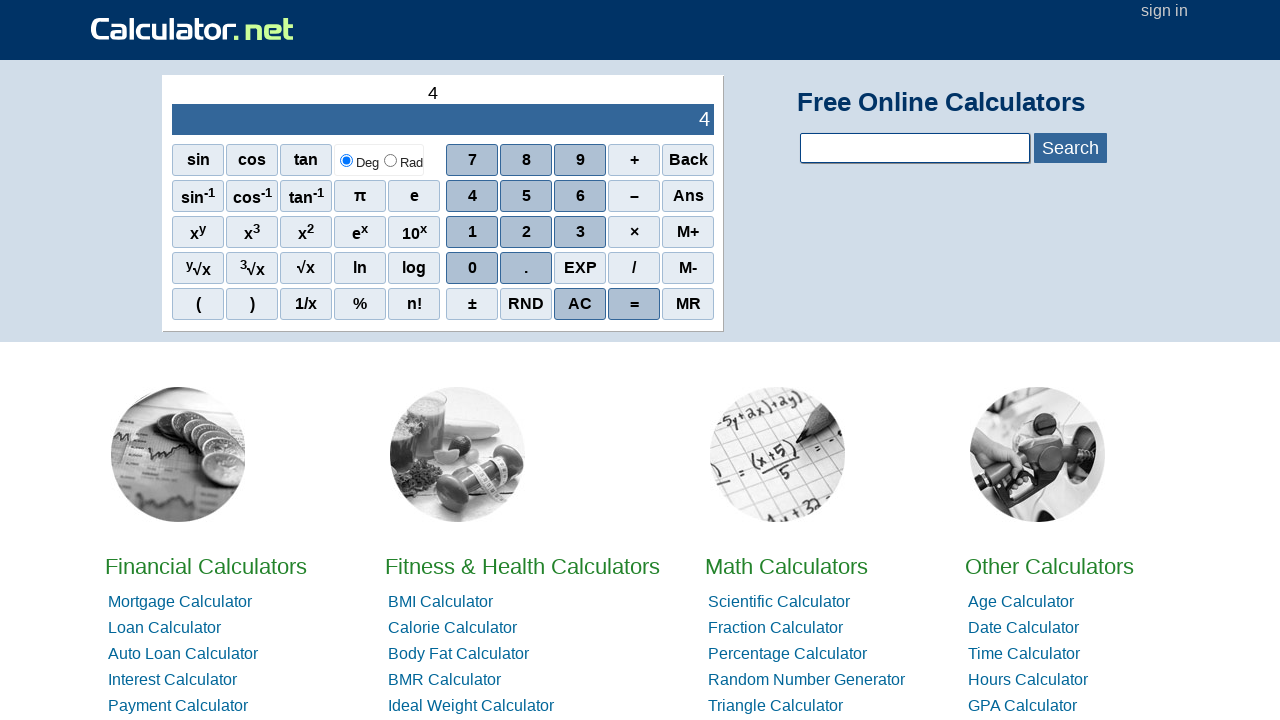

Clicked digit 2 on calculator at (526, 232) on xpath=//*[@id="sciout"]/tbody/tr[2]/td[2]/div/div[3]/span[2]
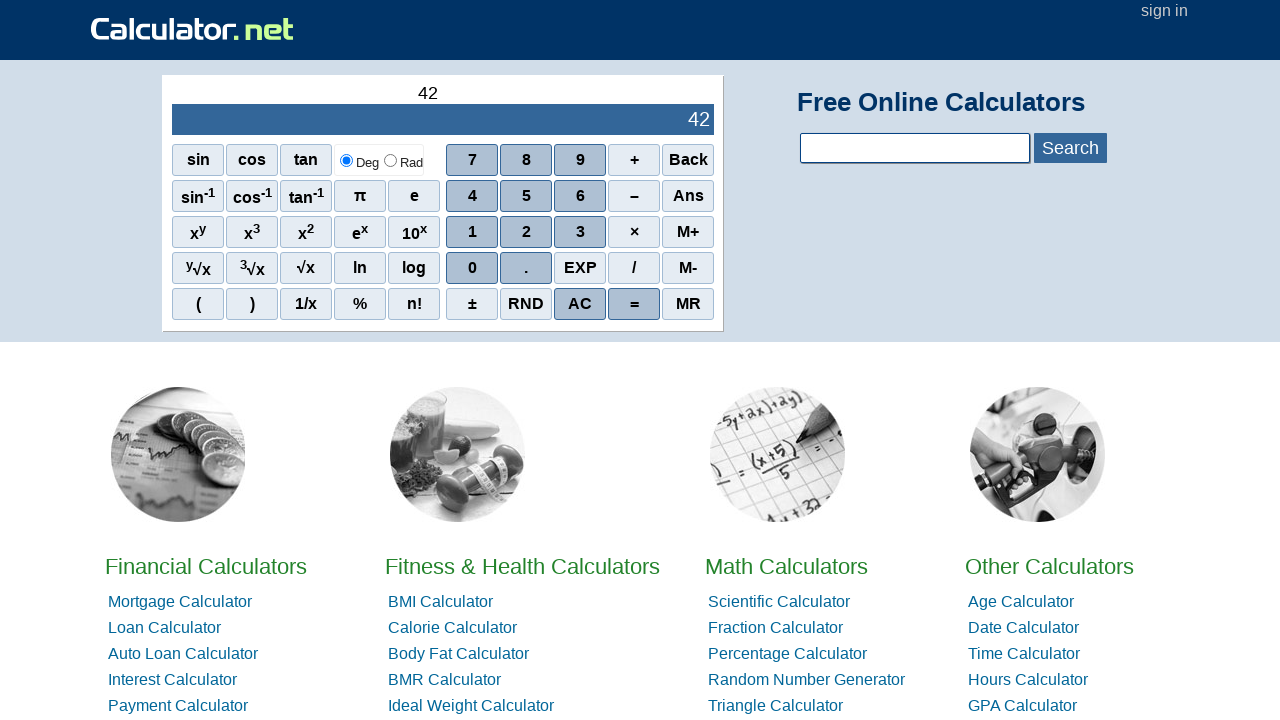

Clicked digit 3 on calculator at (580, 232) on xpath=//*[@id="sciout"]/tbody/tr[2]/td[2]/div/div[3]/span[3]
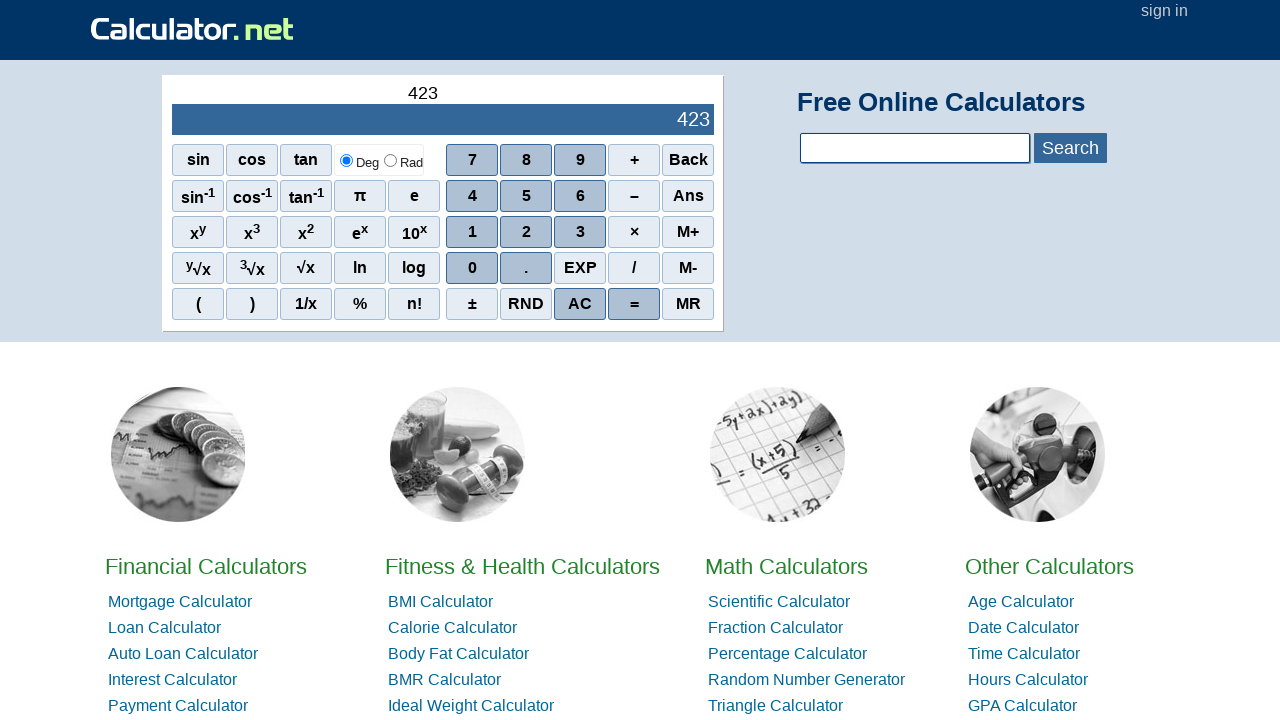

Clicked multiplication operator (*) on calculator at (634, 232) on xpath=//*[@id="sciout"]/tbody/tr[2]/td[2]/div/div[3]/span[4]
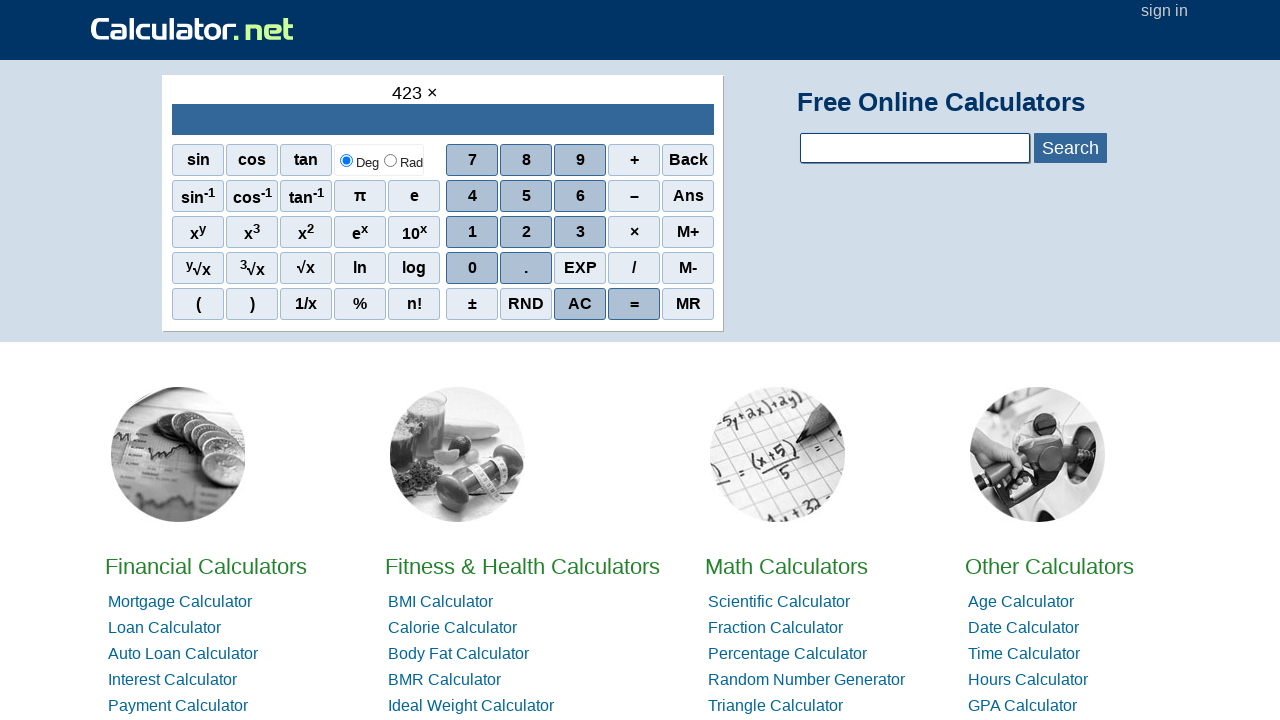

Clicked digit 5 on calculator at (526, 196) on xpath=//*[@id="sciout"]/tbody/tr[2]/td[2]/div/div[2]/span[2]
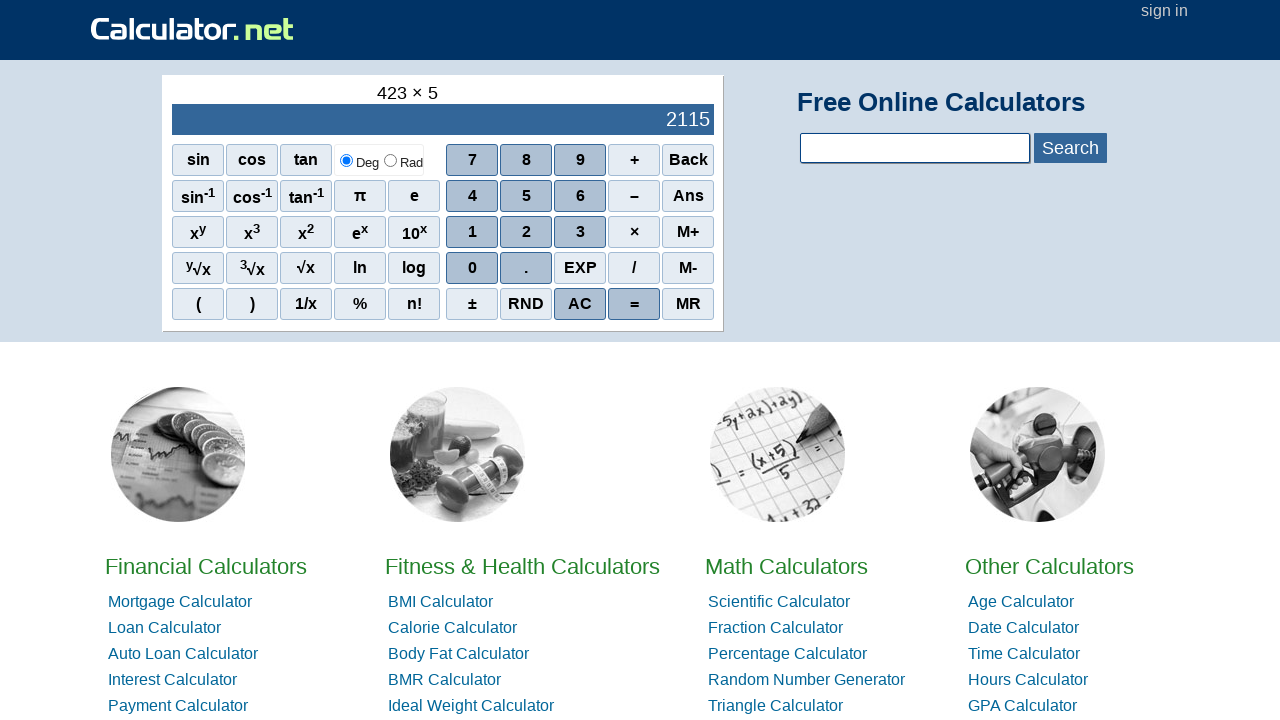

Clicked digit 2 on calculator at (526, 232) on xpath=//*[@id="sciout"]/tbody/tr[2]/td[2]/div/div[3]/span[2]
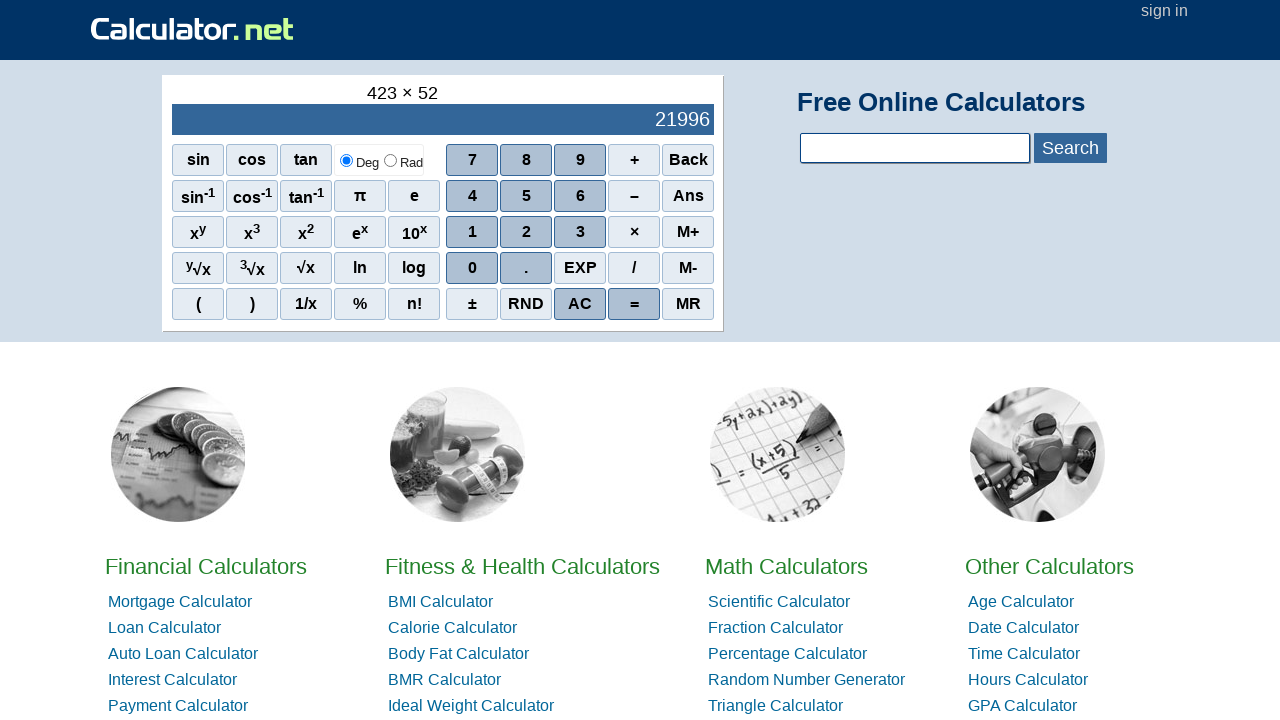

Clicked digit 5 on calculator at (526, 196) on xpath=//*[@id="sciout"]/tbody/tr[2]/td[2]/div/div[2]/span[2]
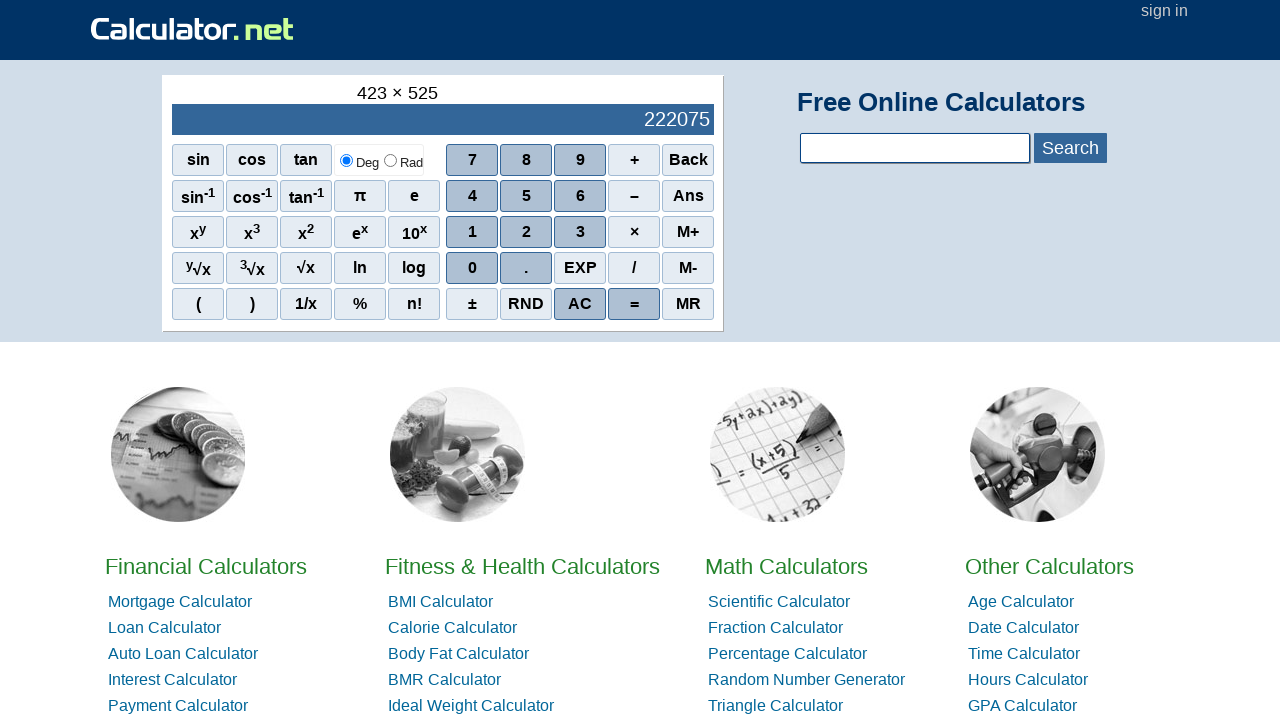

Reloaded calculator page to clear display
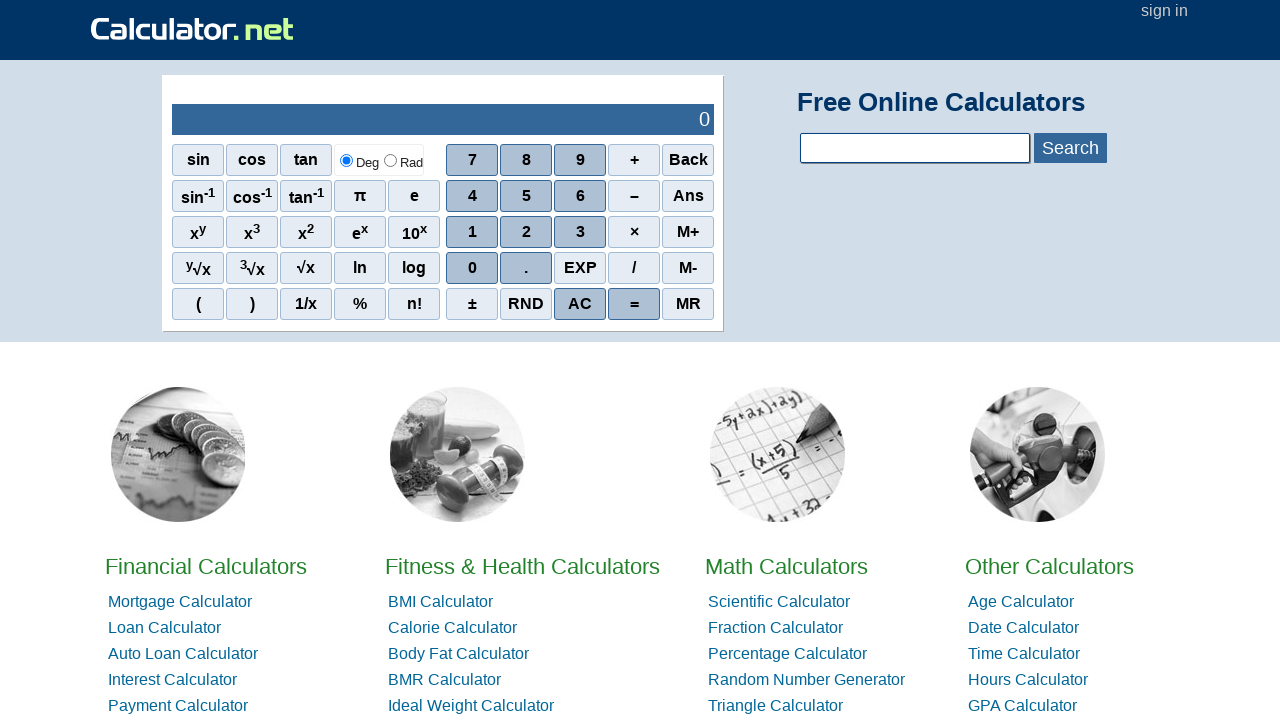

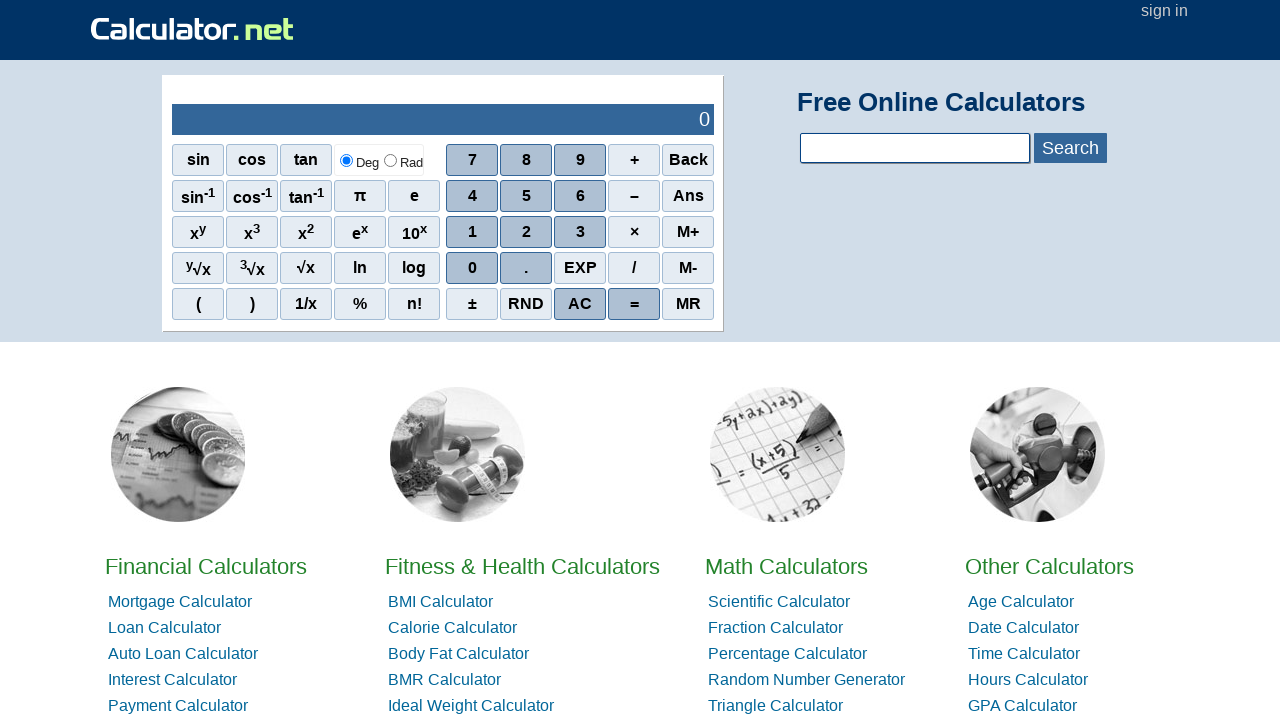